Tests JavaScript scrolling functionality by scrolling down to the Cydeo link in the footer, then scrolling back up to the Home navigation link

Starting URL: https://practice.cydeo.com/large

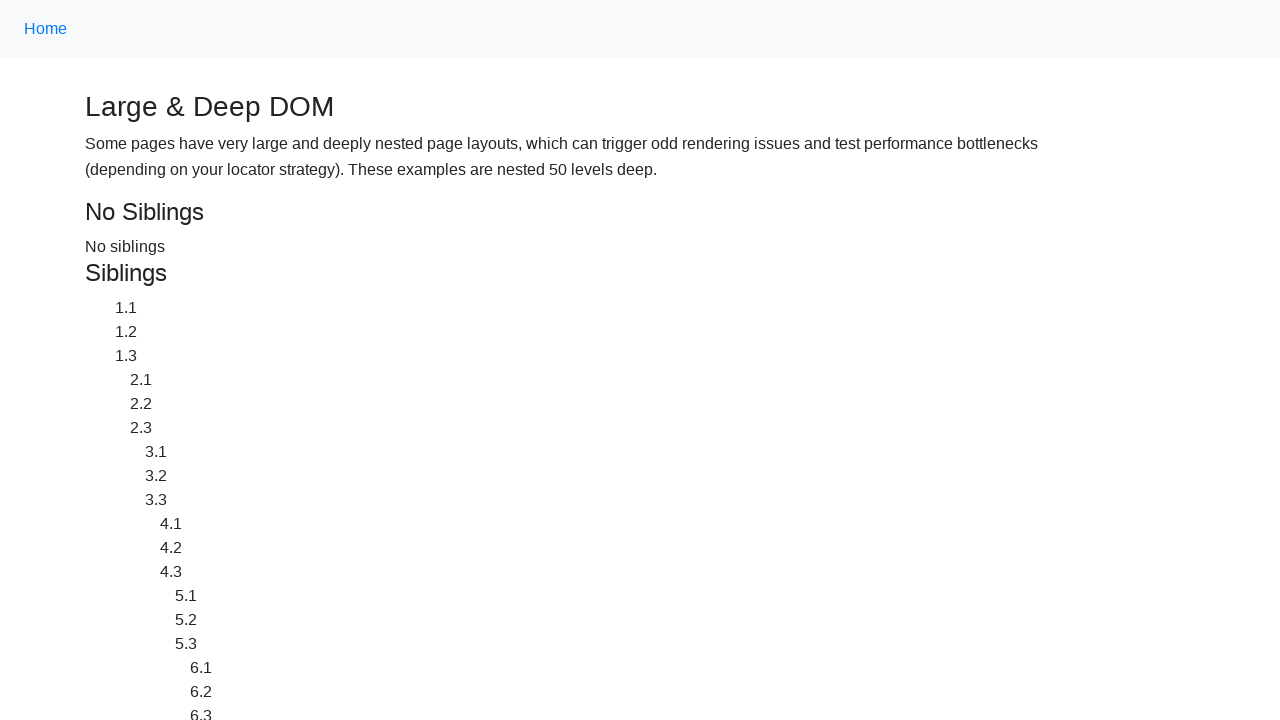

Navigated to https://practice.cydeo.com/large
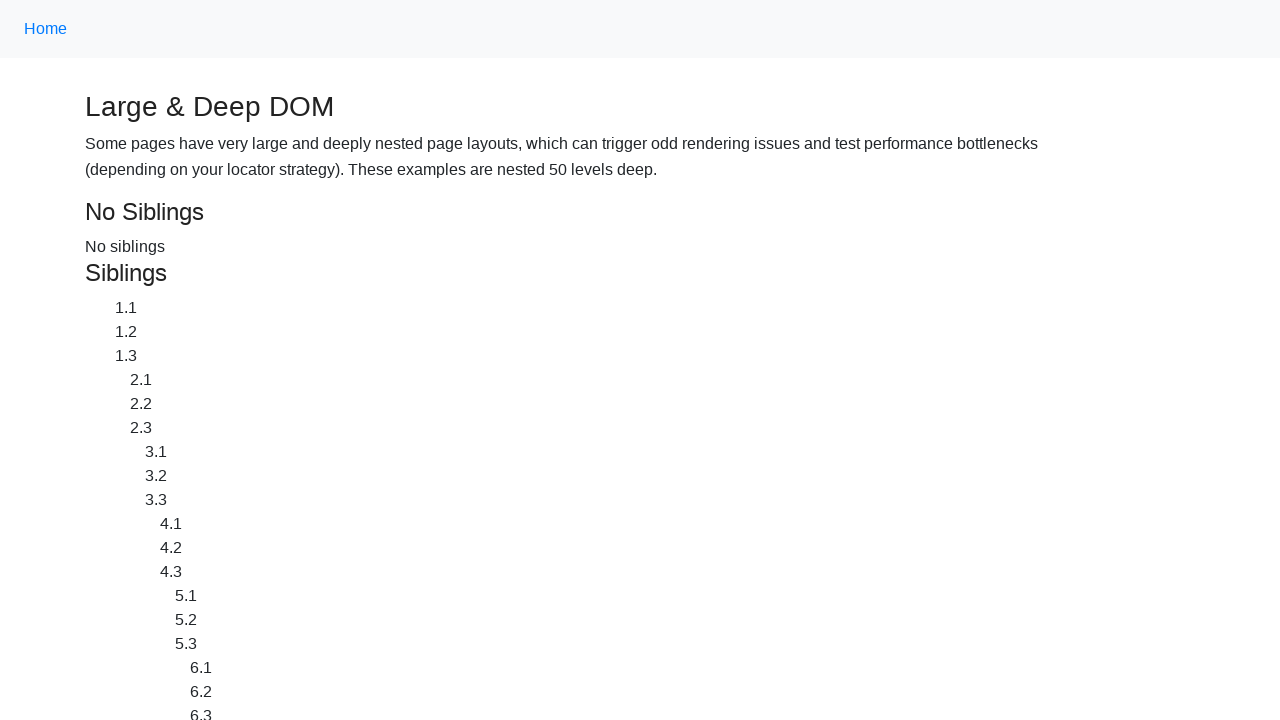

Located Cydeo link in footer
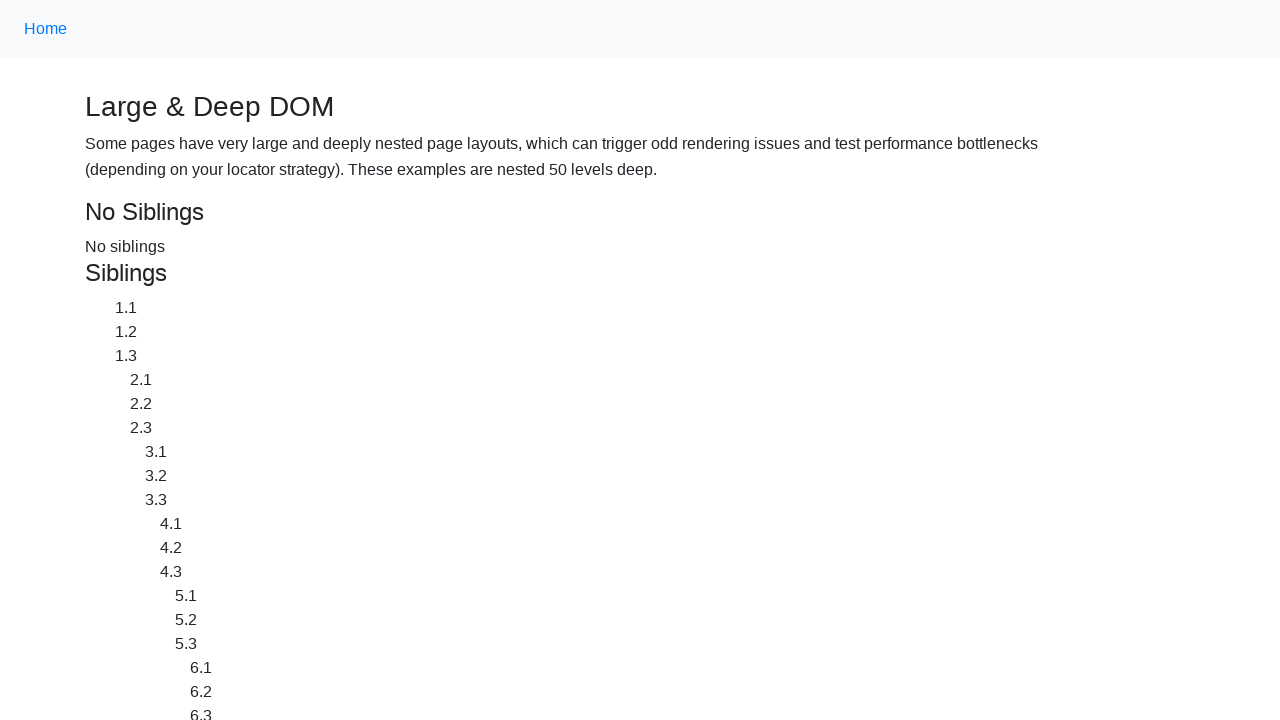

Scrolled down to Cydeo link in footer
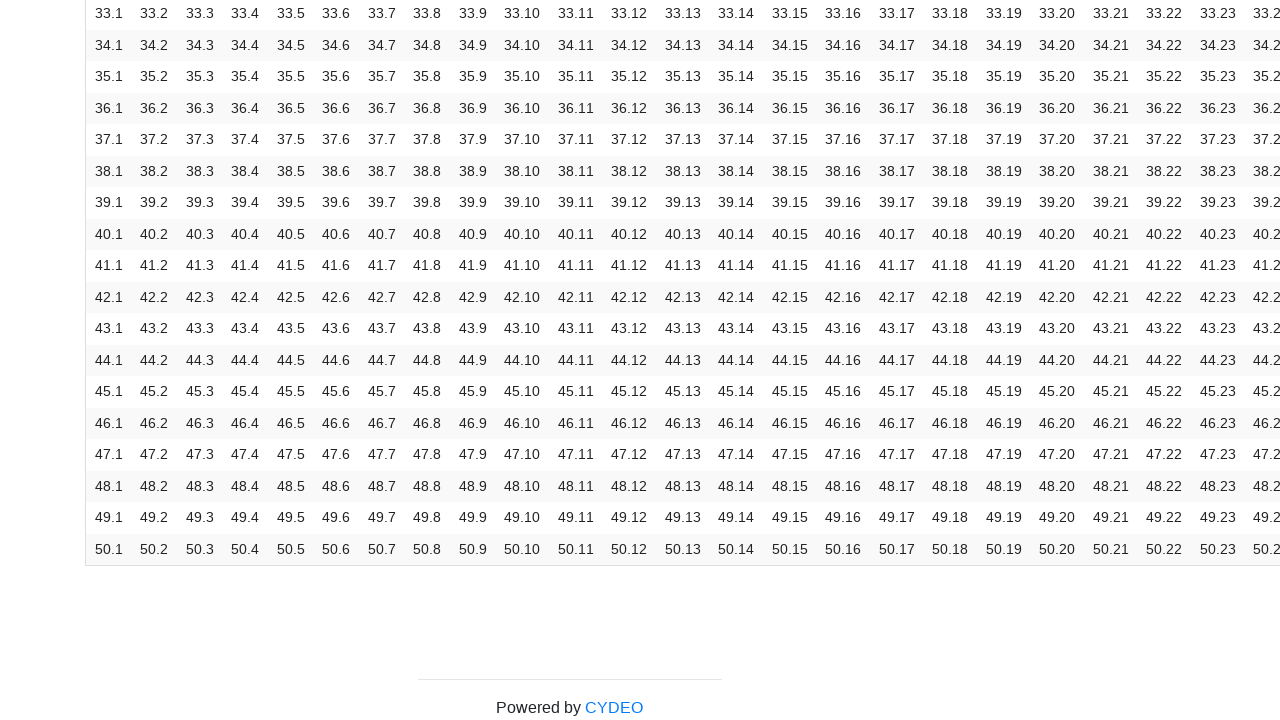

Waited 1 second to observe scroll to footer
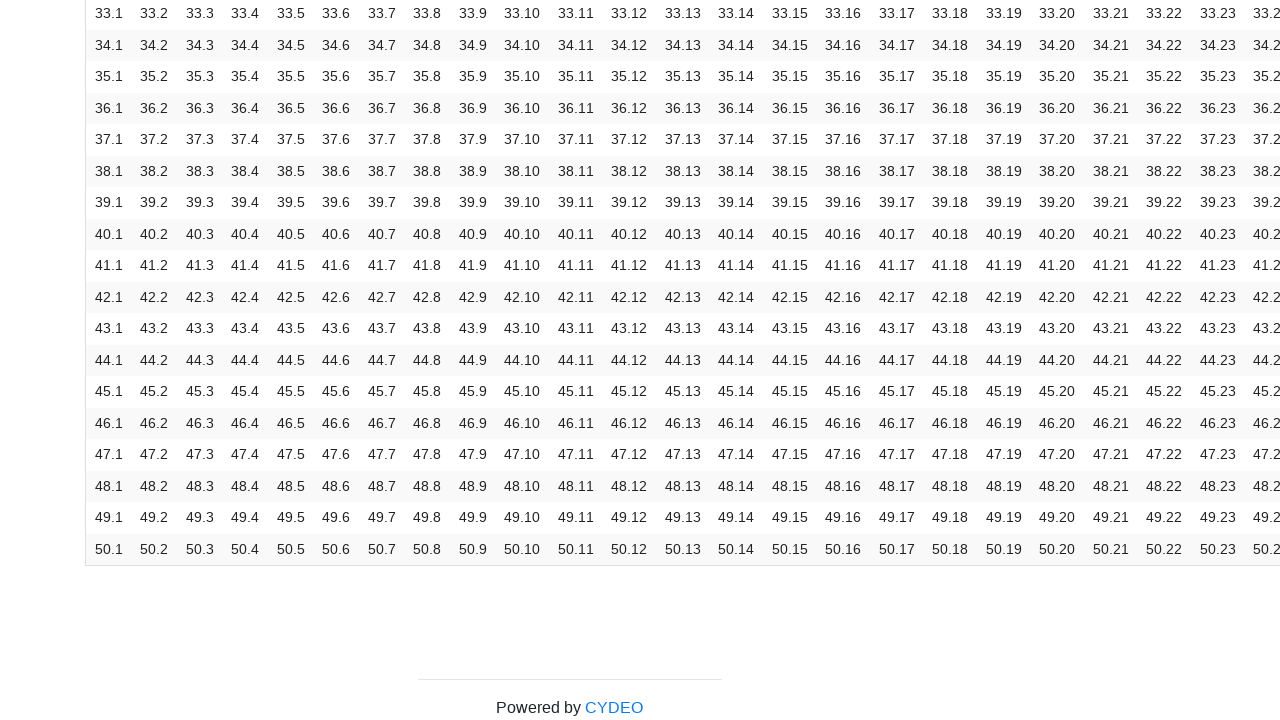

Located Home navigation link
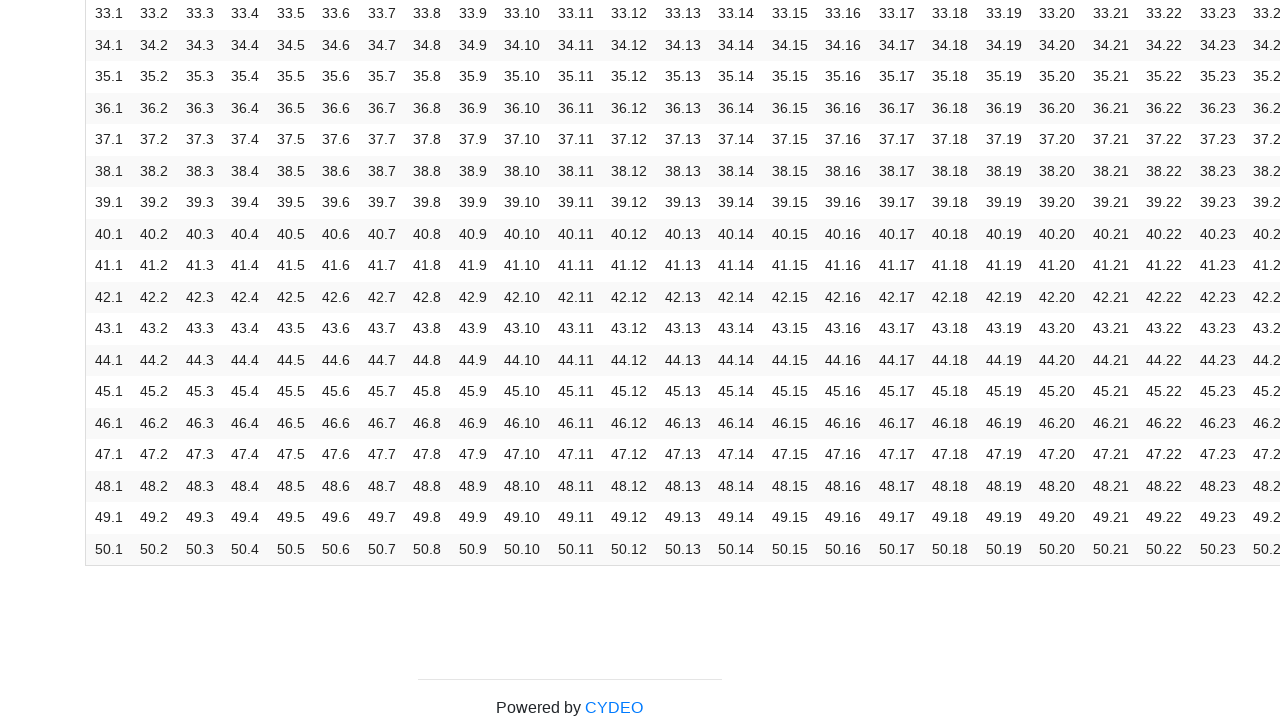

Scrolled up to Home navigation link
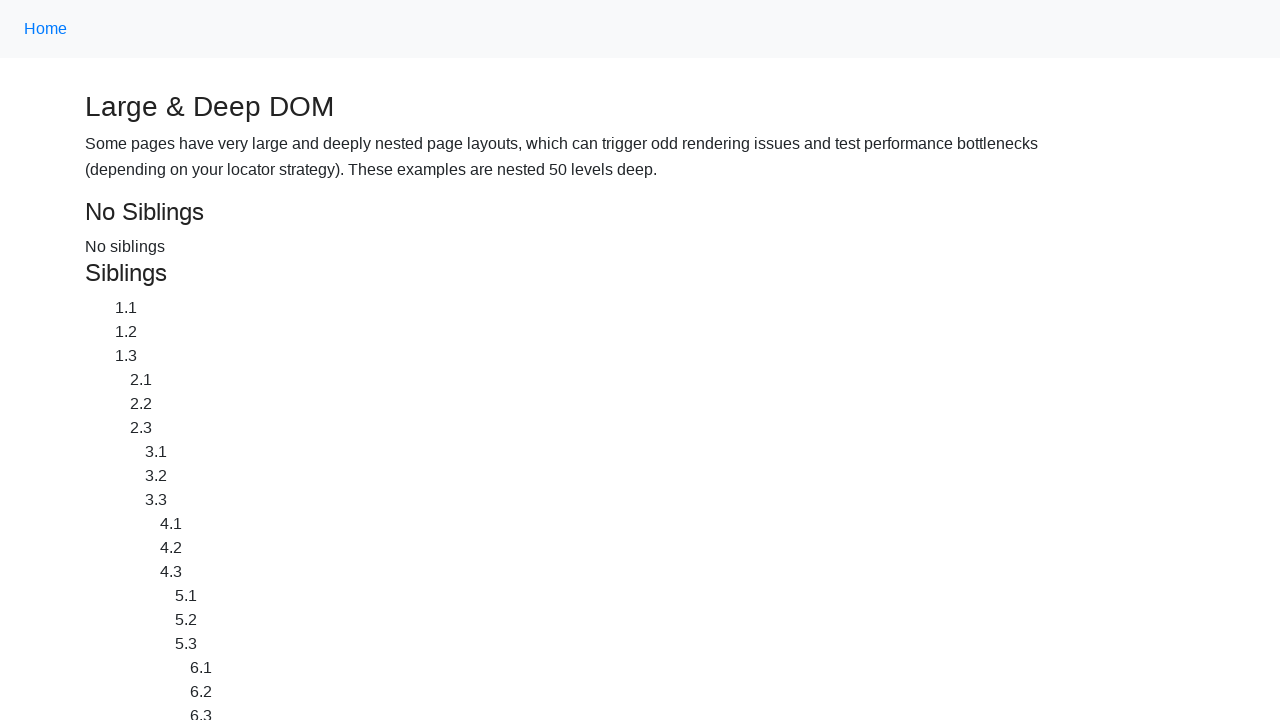

Waited 1 second to observe scroll back to top
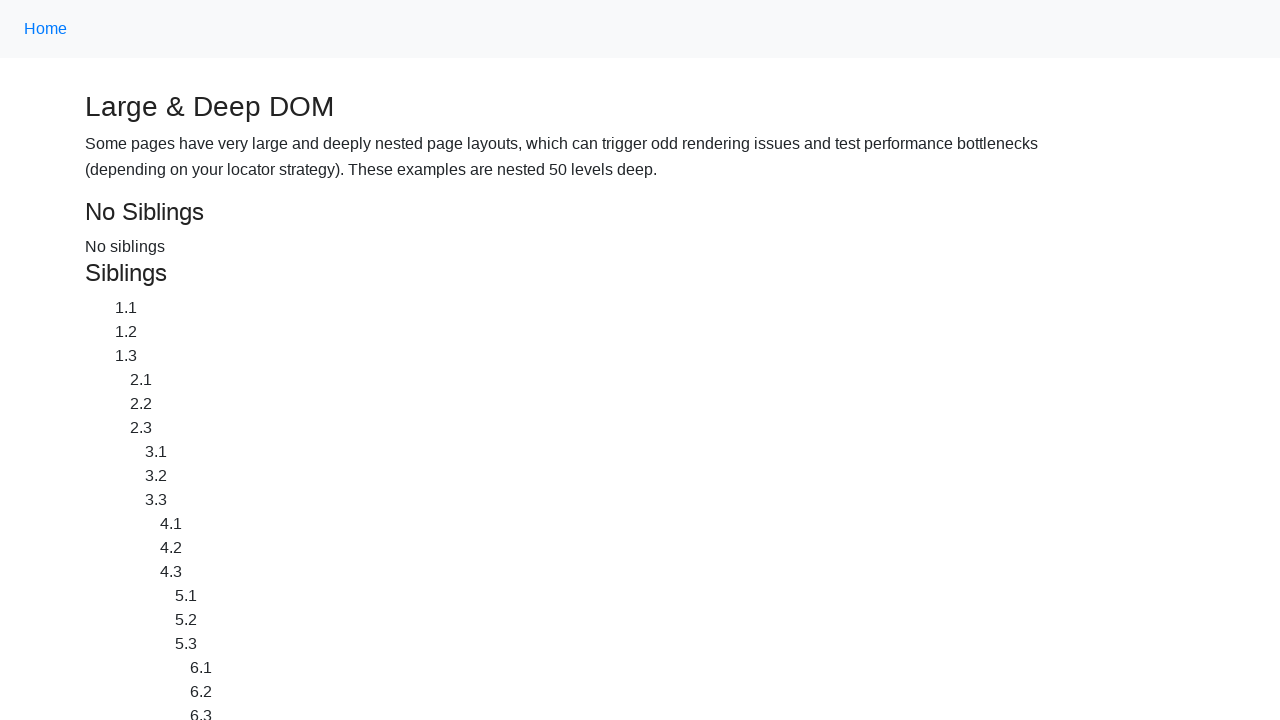

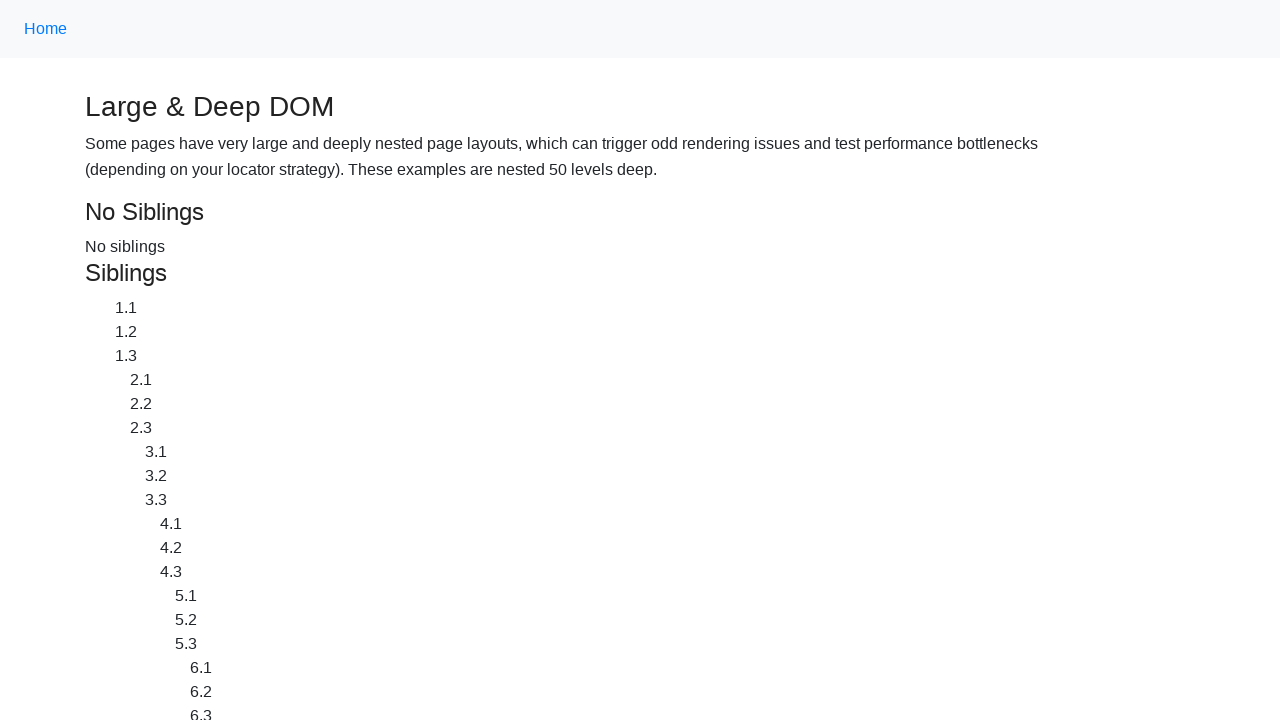